Tests that the username field is visible and has the expected class, then fills in a value

Starting URL: https://demoqa.com/text-box

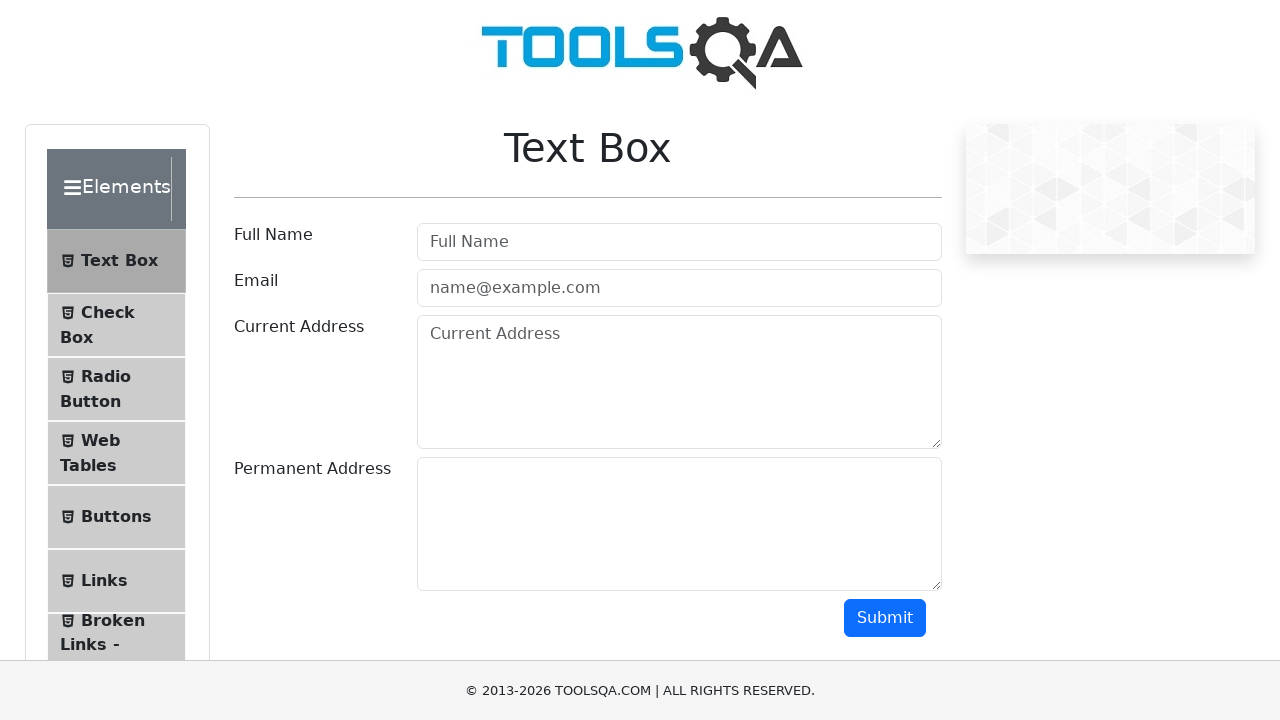

Username field is visible and ready
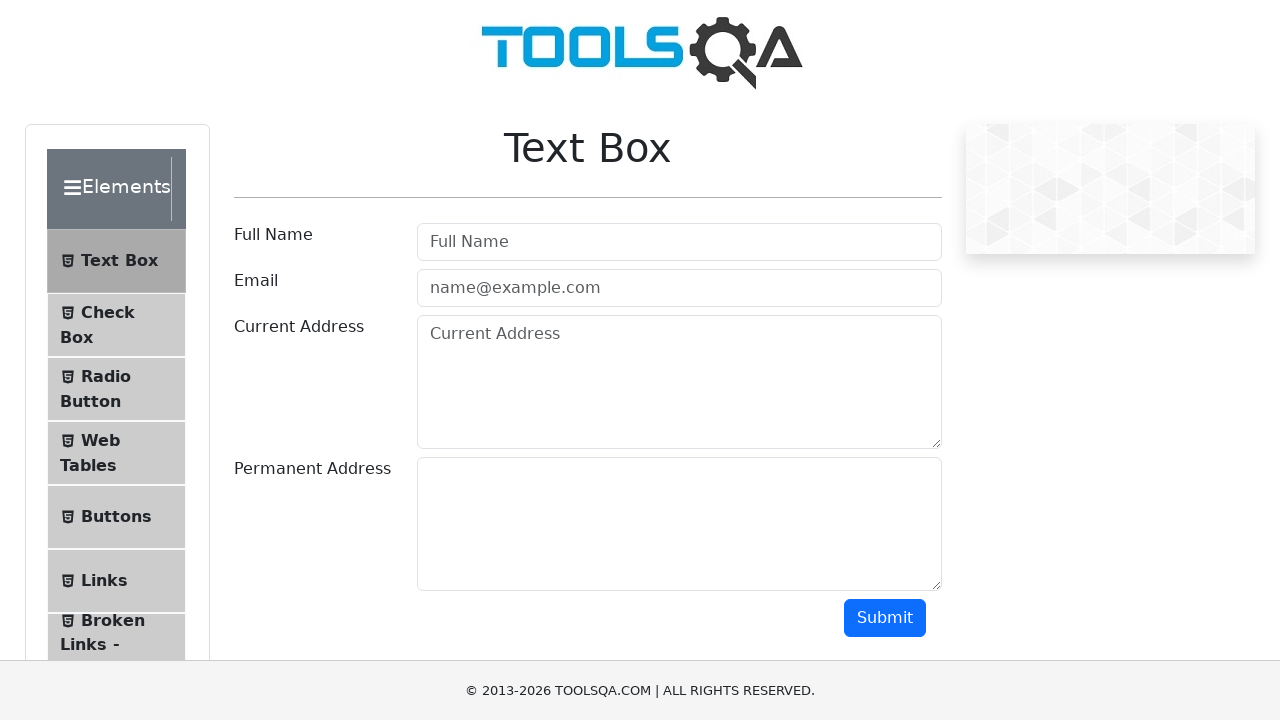

Filled username field with 'Germán' on #userName
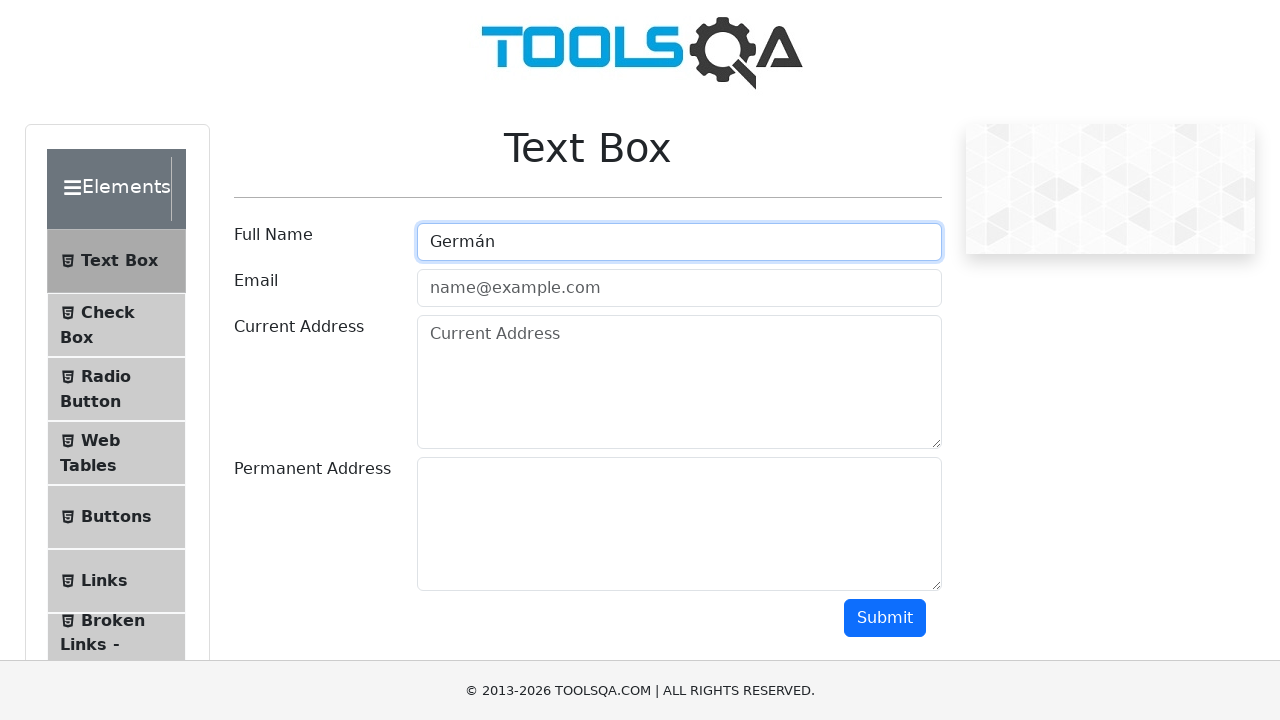

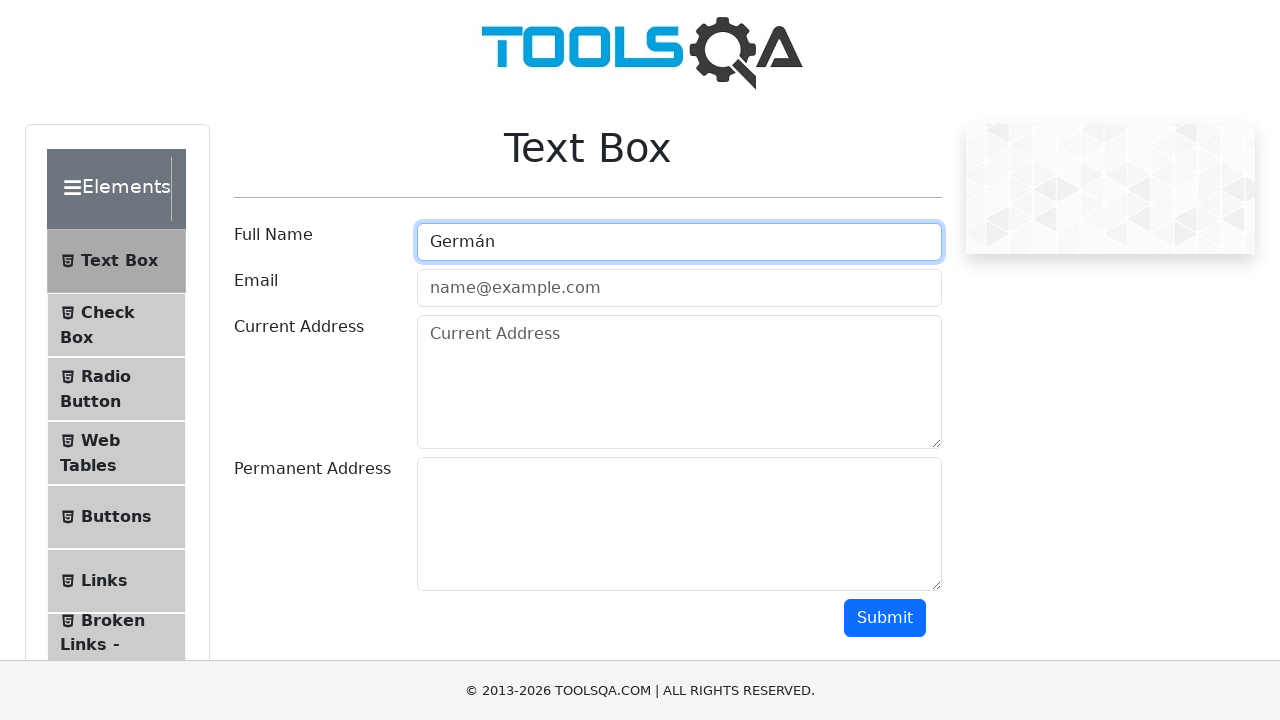